Tests that edits are saved when the input loses focus (blur)

Starting URL: https://demo.playwright.dev/todomvc

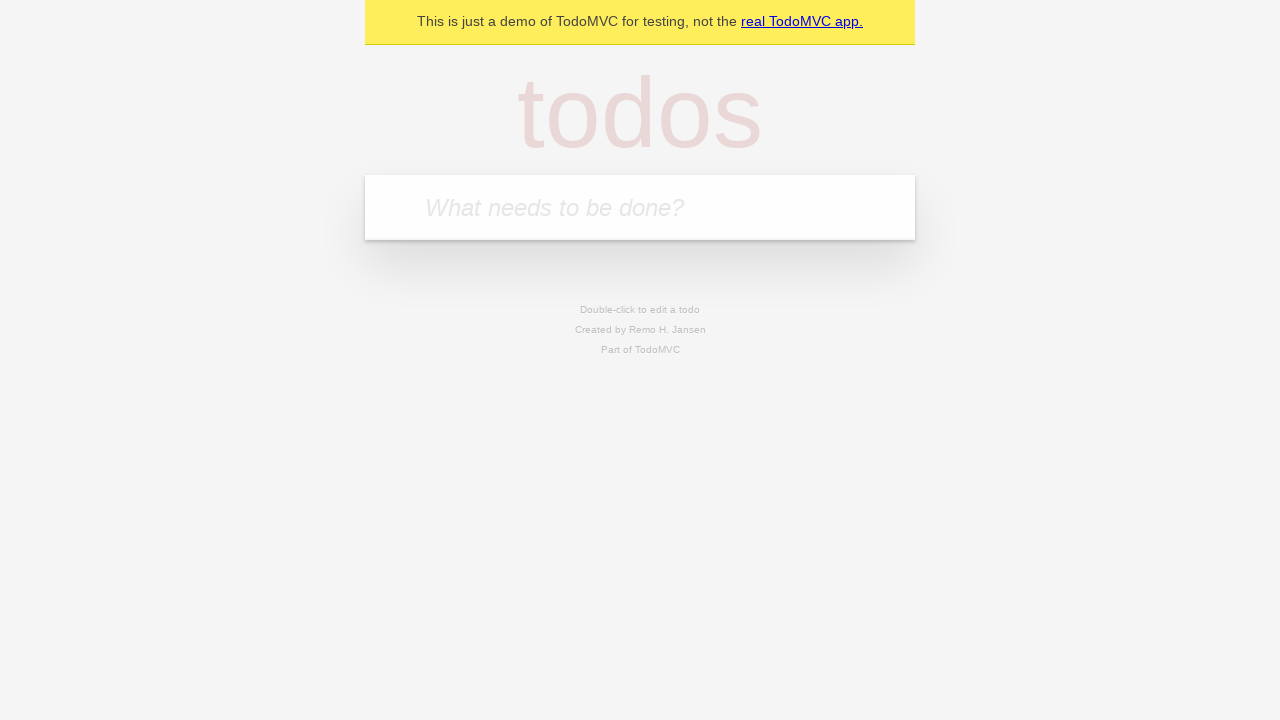

Filled new todo input with 'buy some cheese' on .new-todo
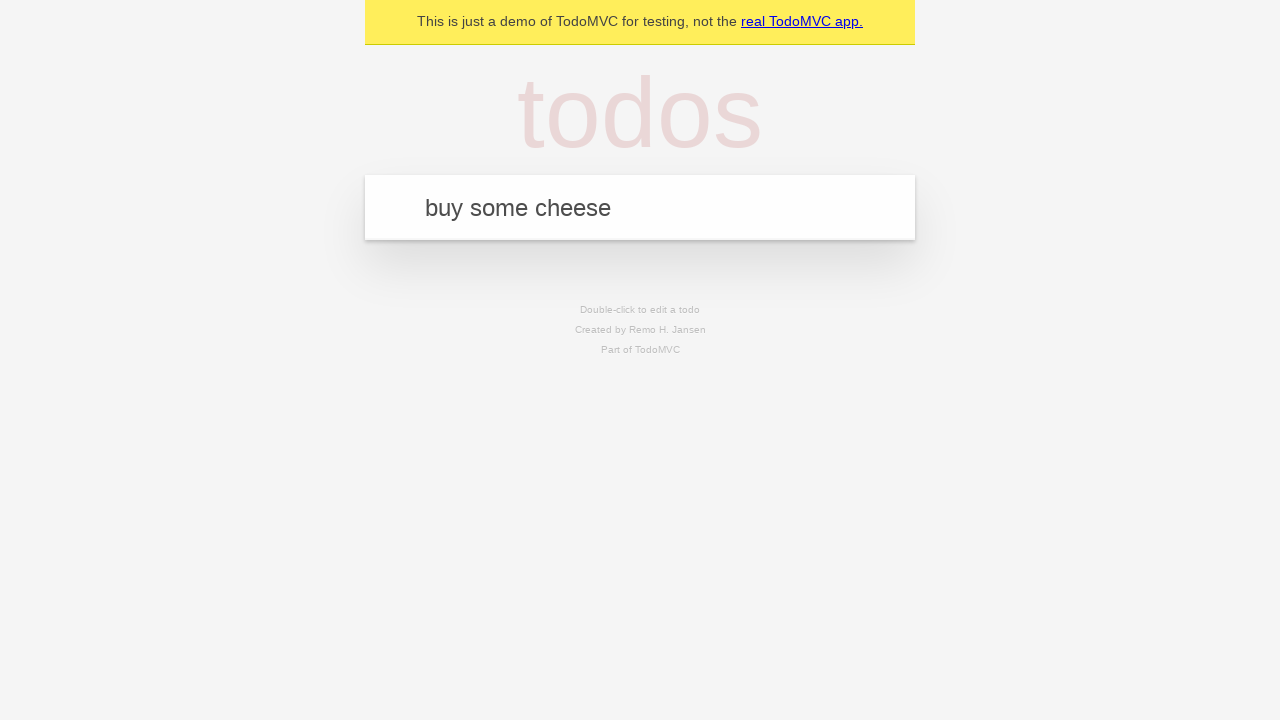

Pressed Enter to create first todo on .new-todo
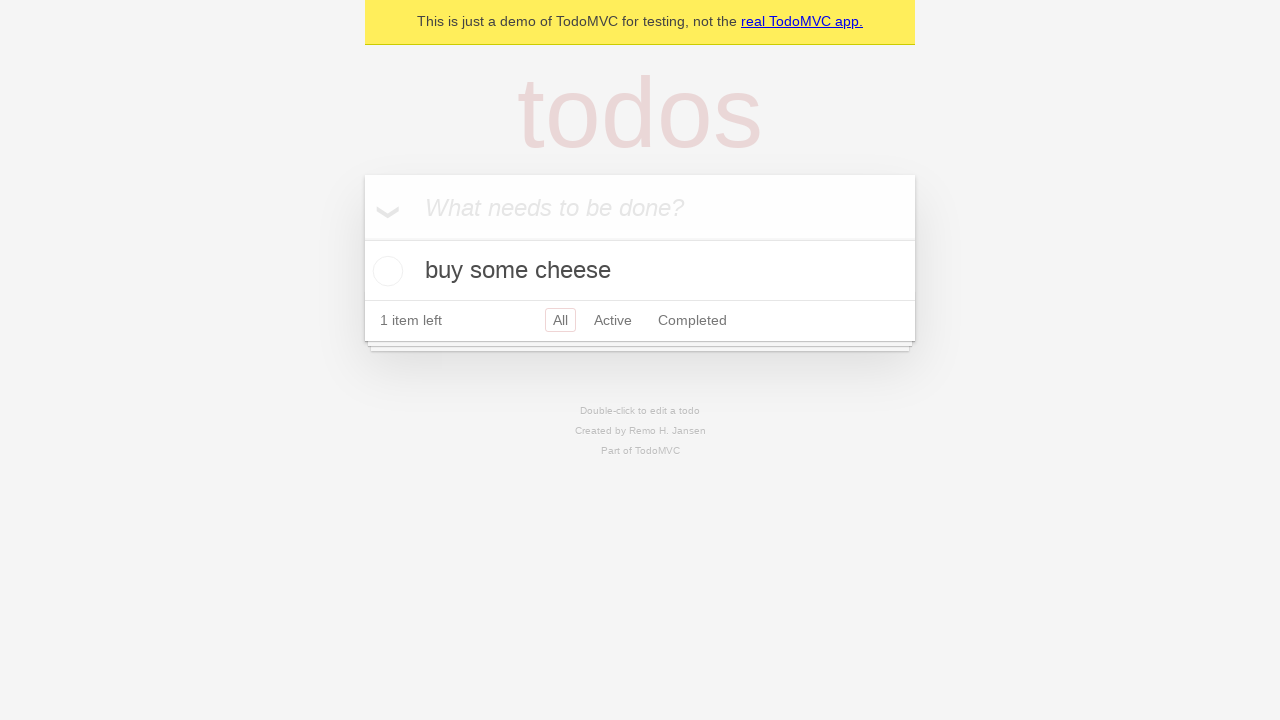

Filled new todo input with 'feed the cat' on .new-todo
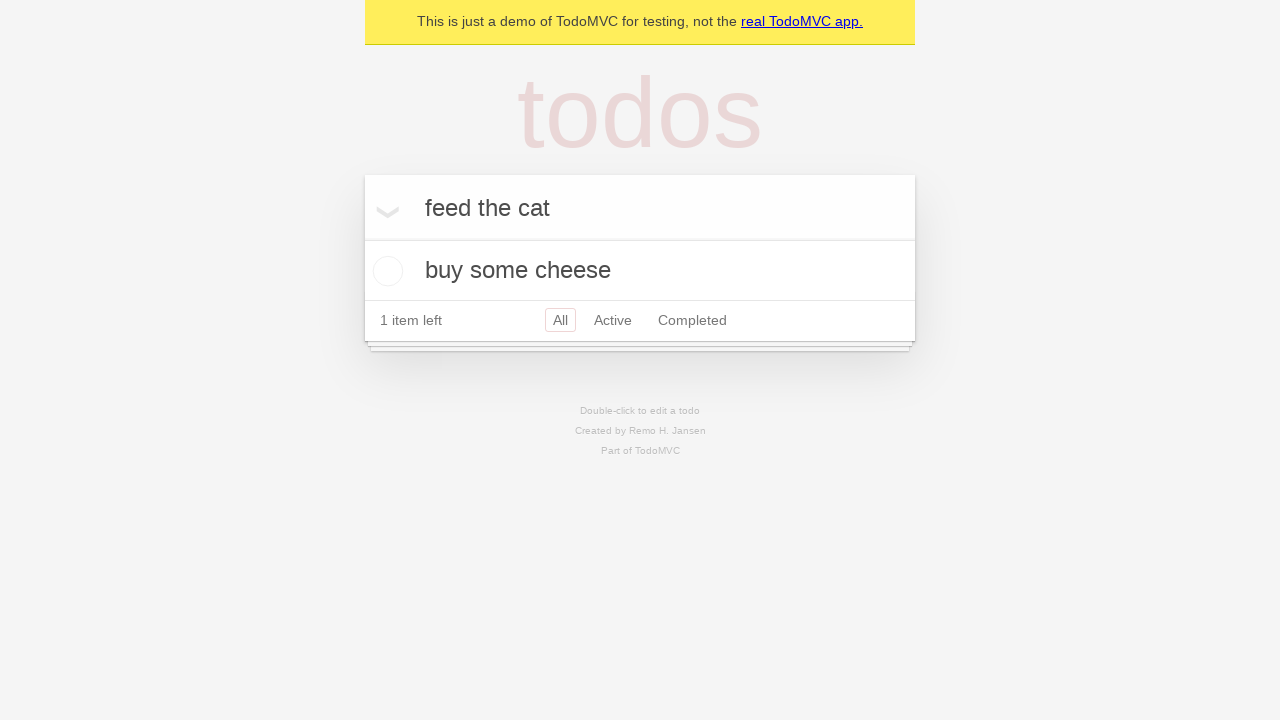

Pressed Enter to create second todo on .new-todo
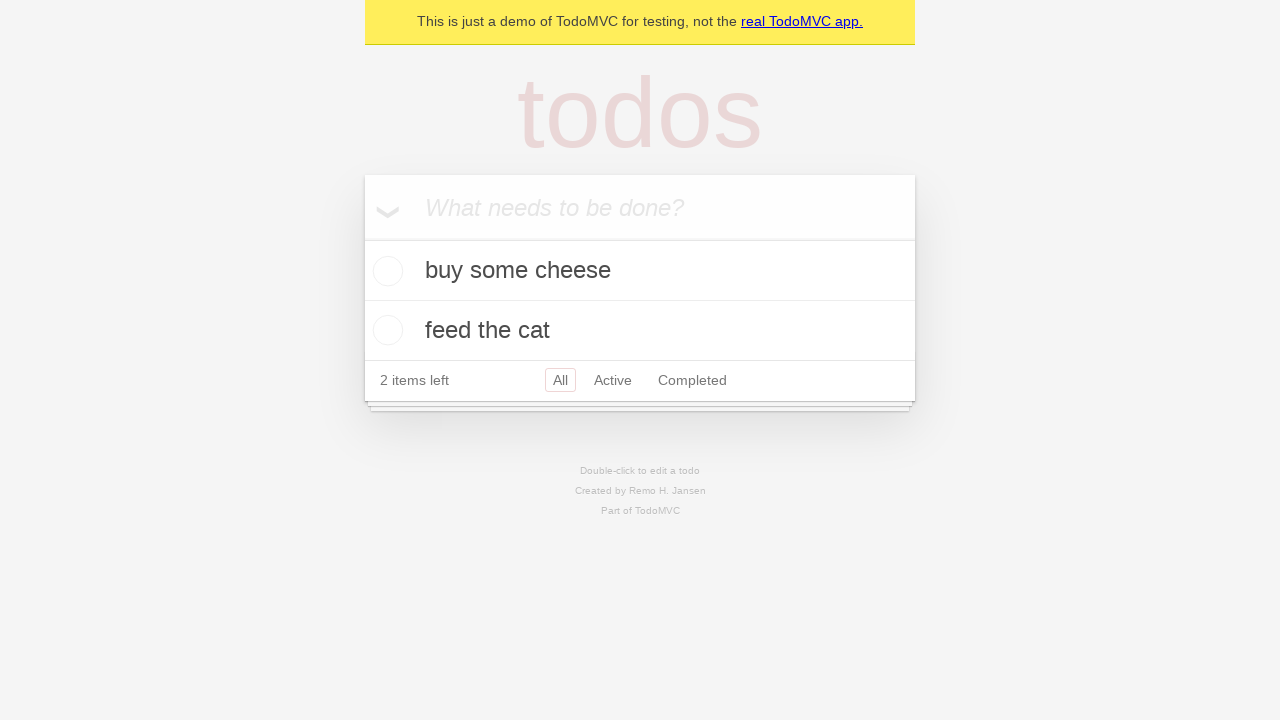

Filled new todo input with 'book a doctors appointment' on .new-todo
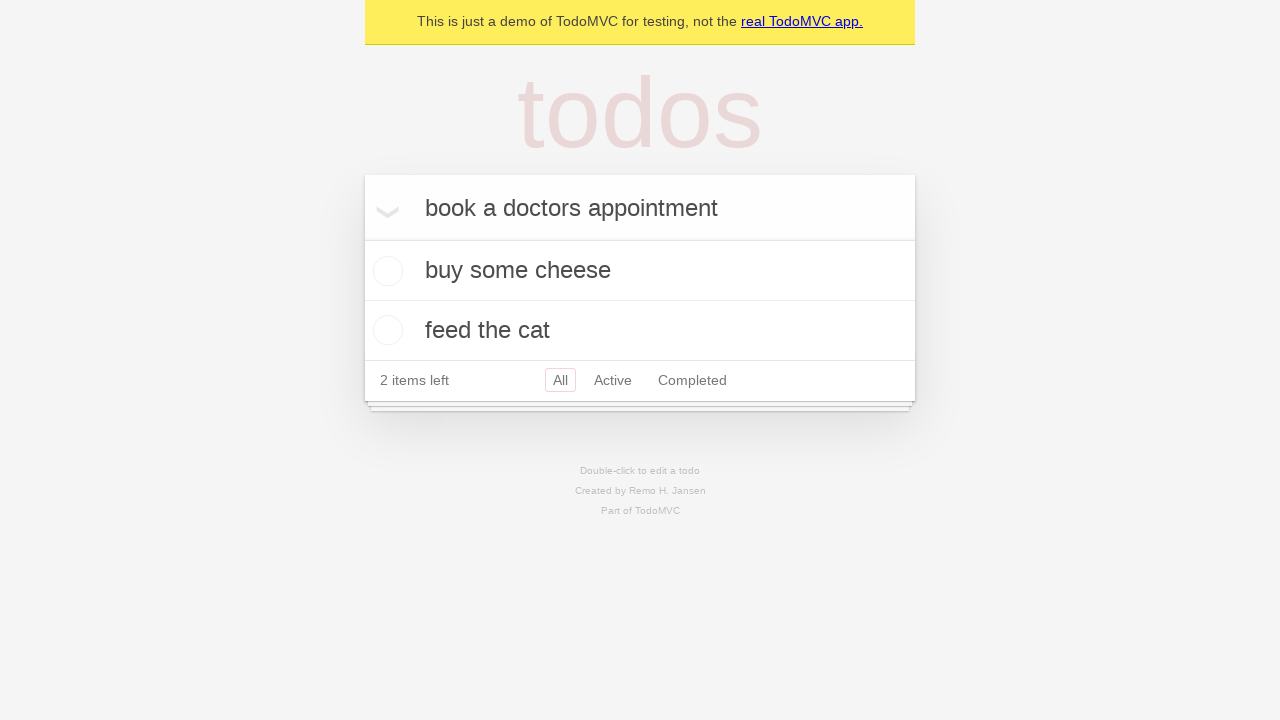

Pressed Enter to create third todo on .new-todo
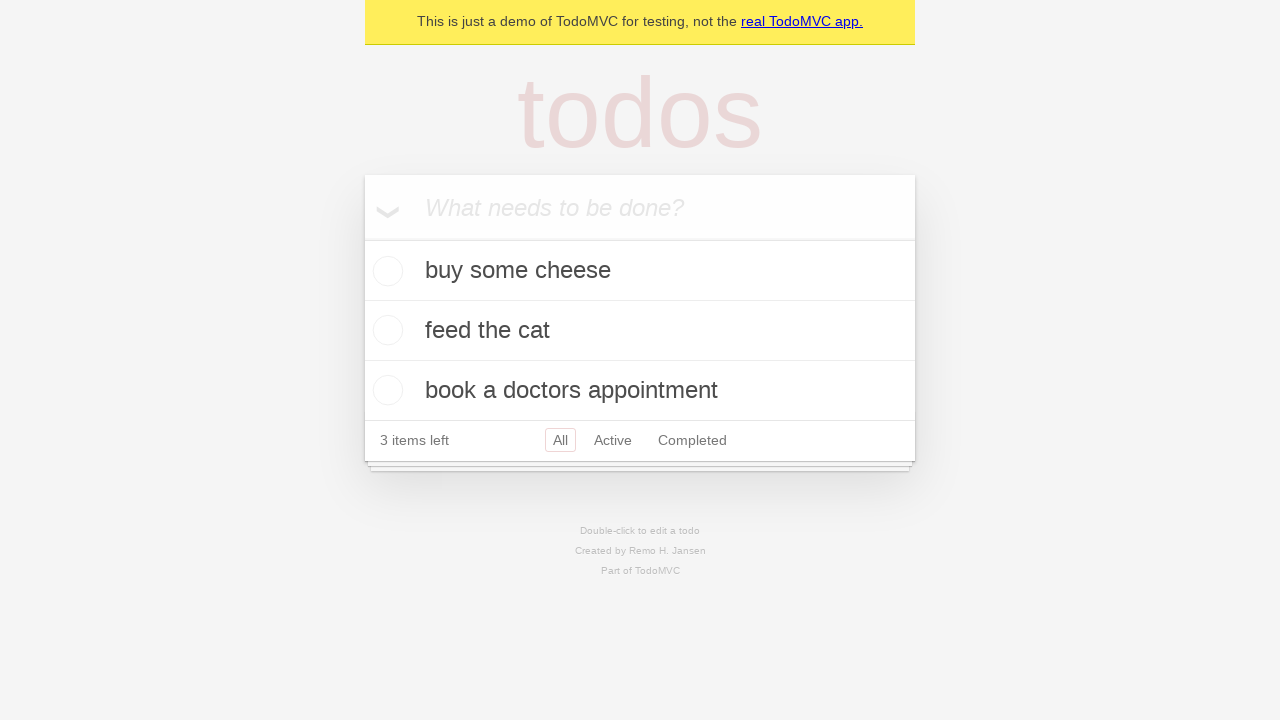

All 3 todos loaded in the list
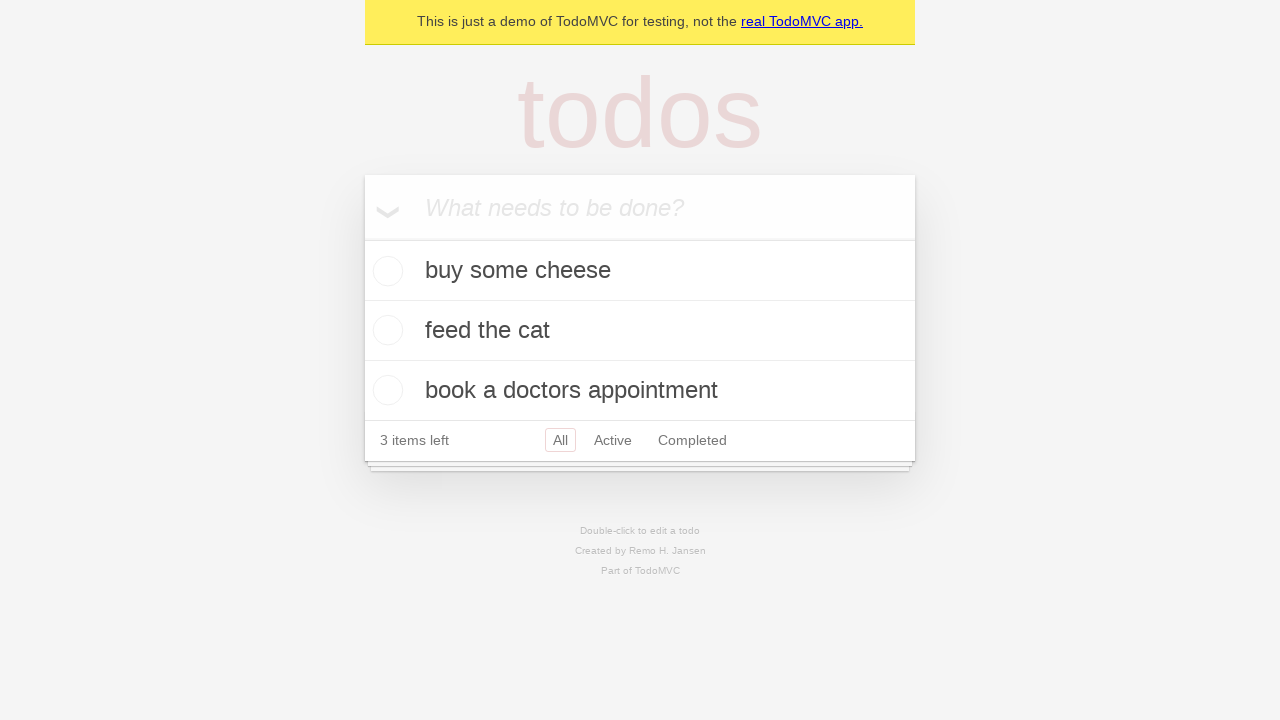

Double-clicked second todo to enter edit mode at (640, 331) on .todo-list li >> nth=1
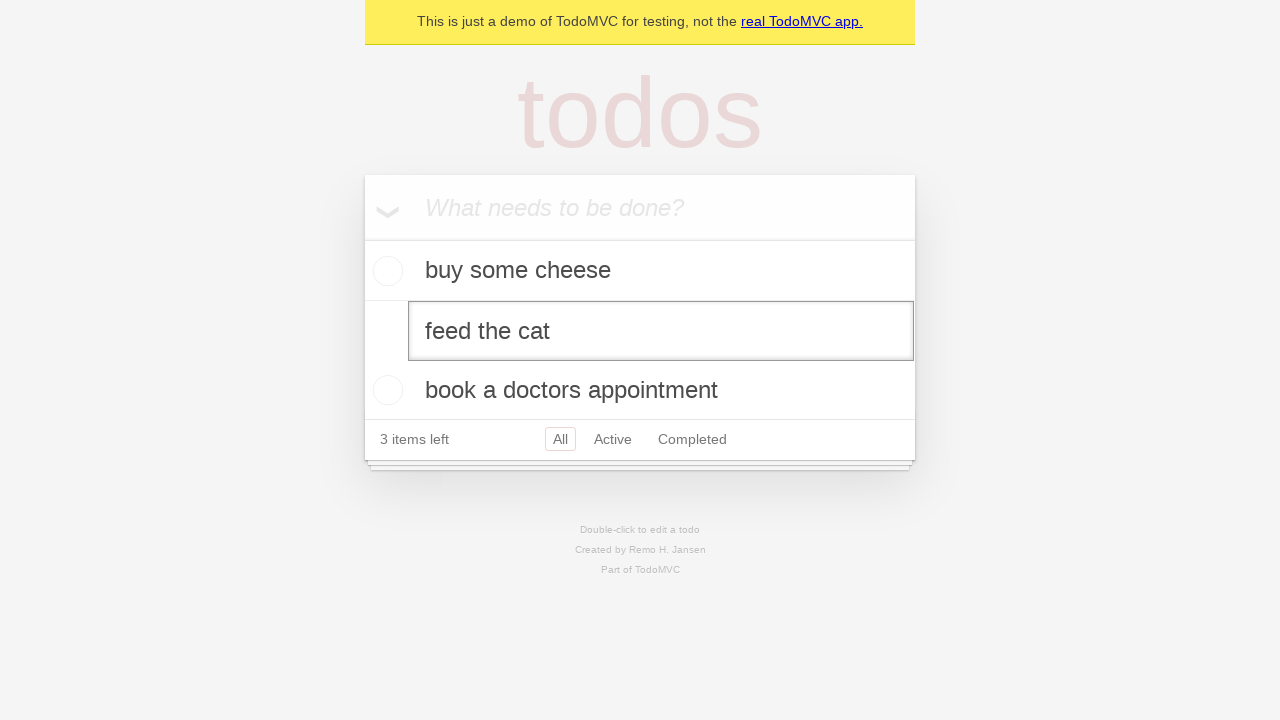

Filled edit field with new text 'buy some sausages' on .todo-list li >> nth=1 >> .edit
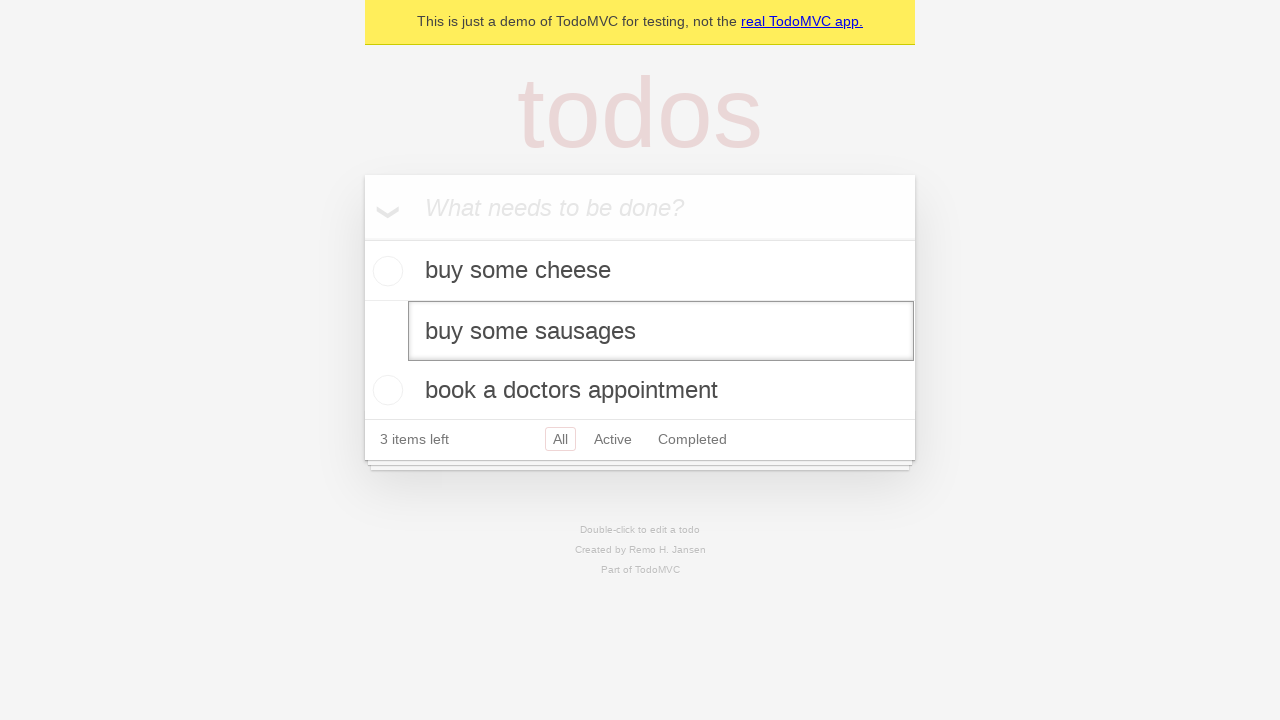

Triggered blur event on edit field to save changes
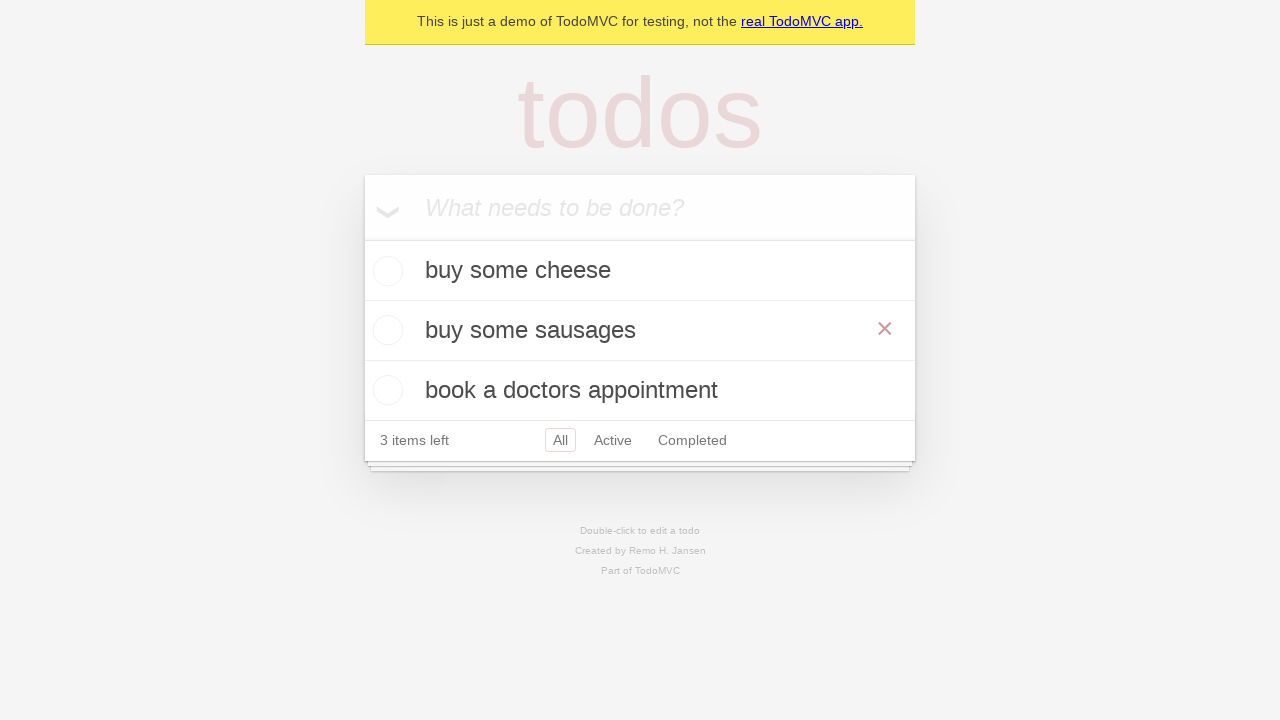

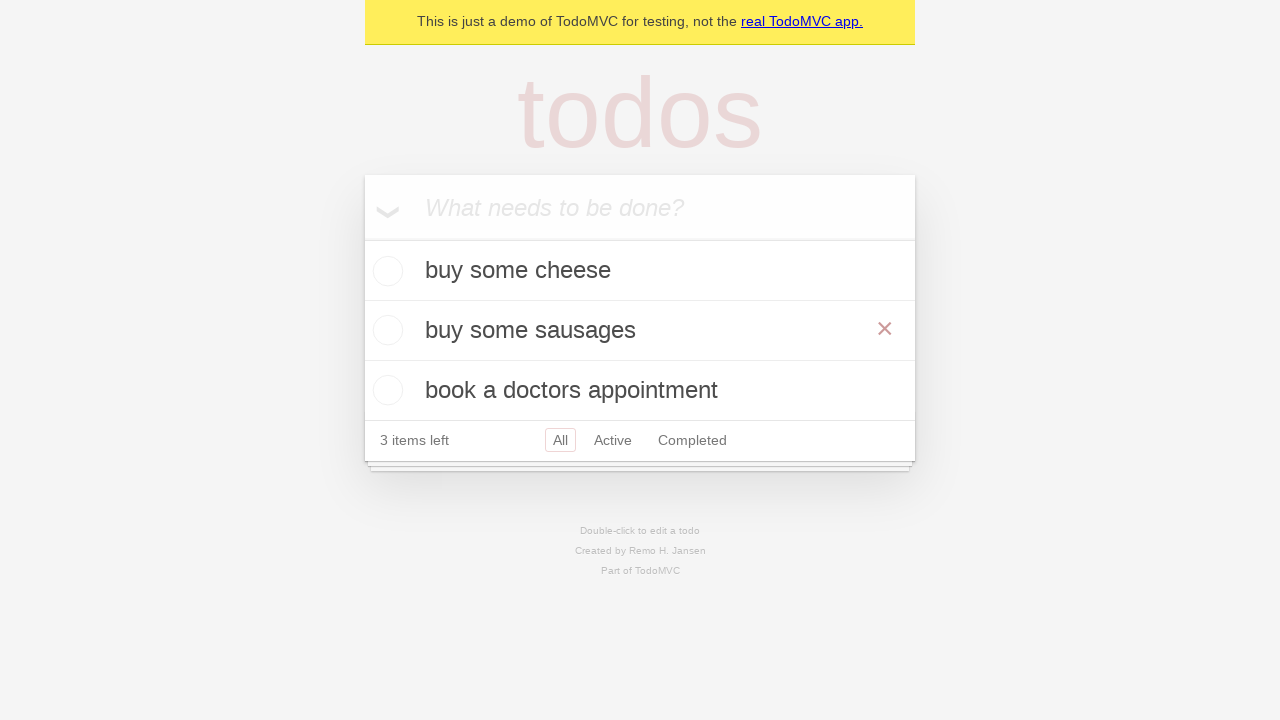